Tests GitHub search functionality by searching for a repository, verifying it appears in results, opening it, and checking that the Issues tab is present.

Starting URL: https://github.com

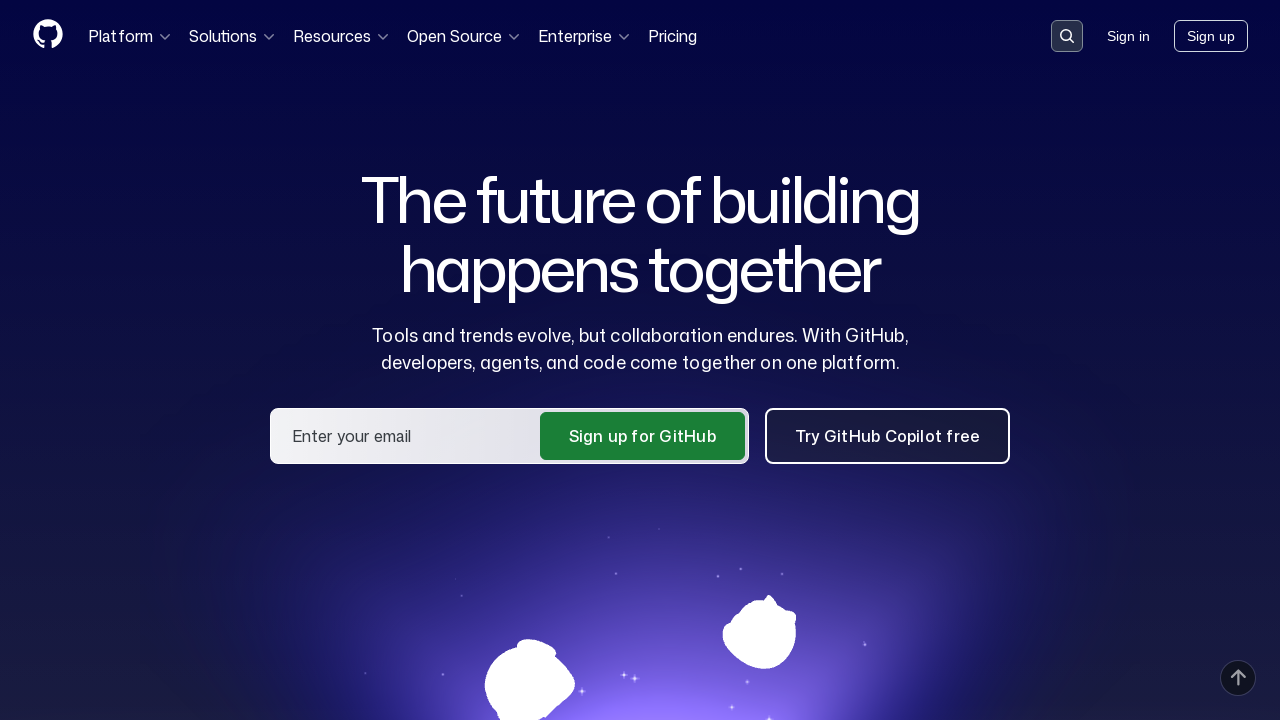

Clicked GitHub search button at (1067, 36) on [data-target='qbsearch-input.inputButton']
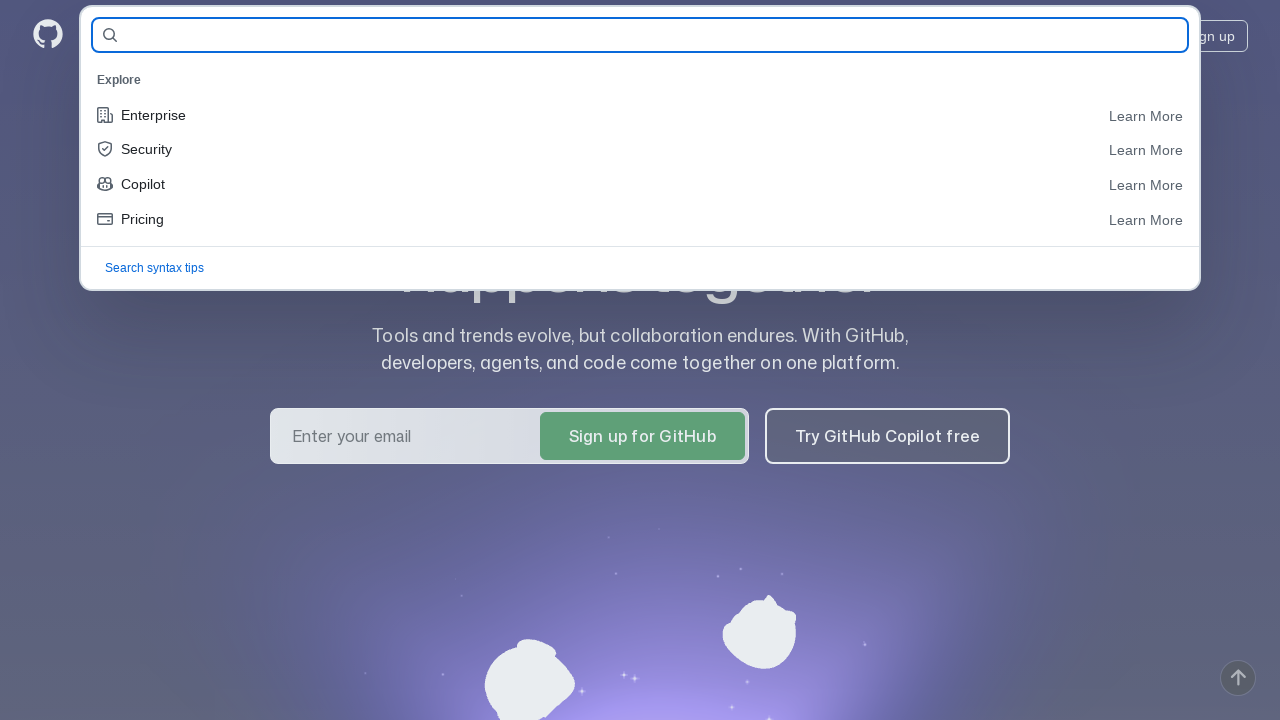

Search dialog loaded
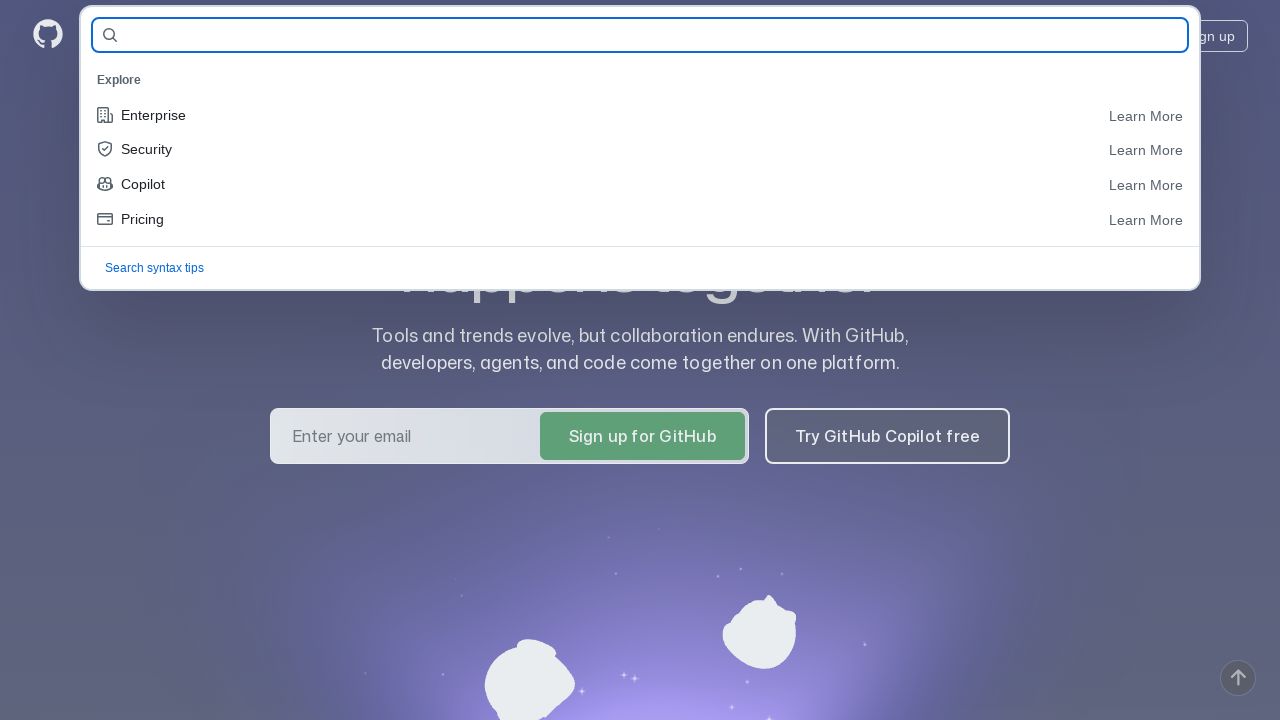

Filled search field with 'selenide/selenide' on #query-builder-test
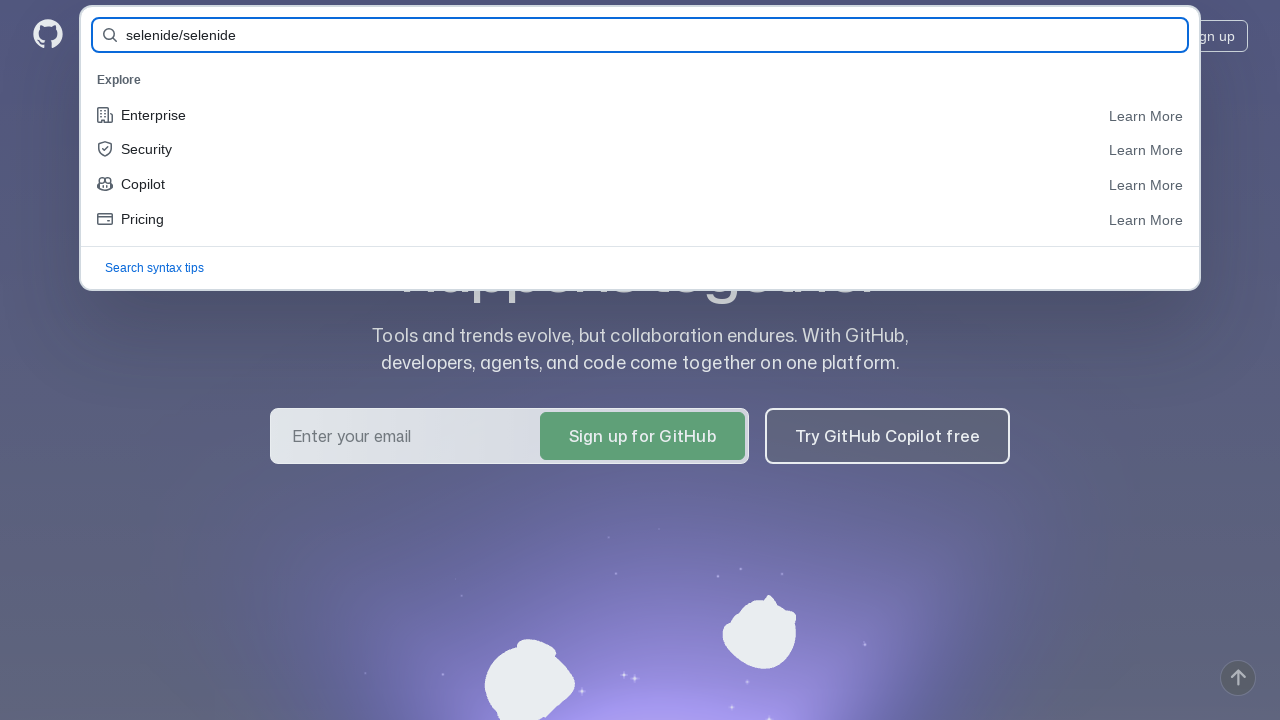

Pressed Enter to submit search query on #query-builder-test
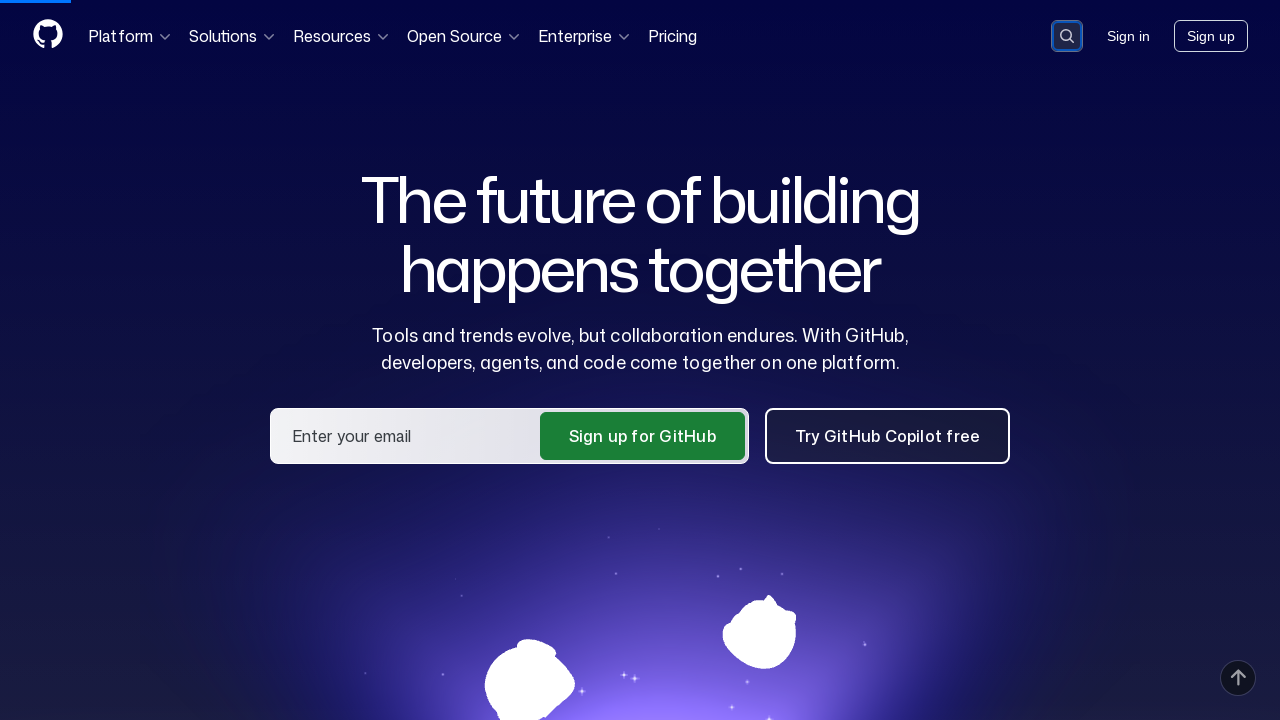

Search results loaded successfully
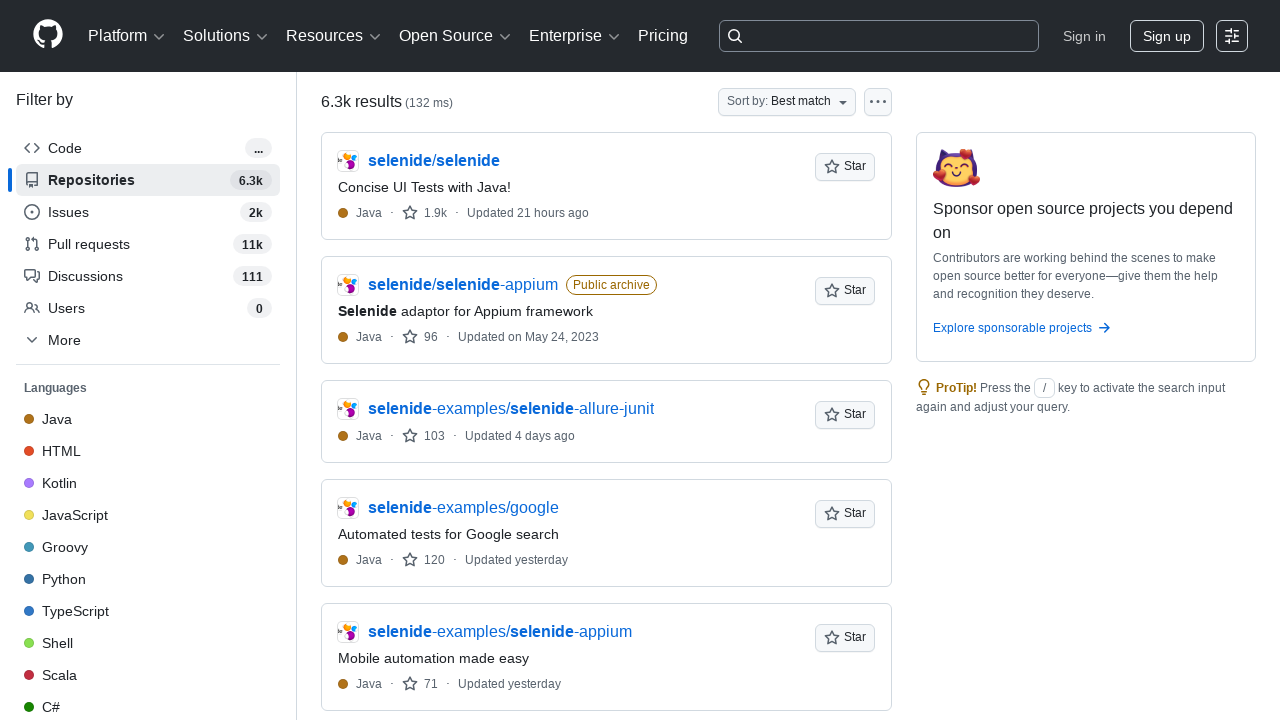

Clicked on selenide/selenide repository link at (434, 161) on a[href='/selenide/selenide']
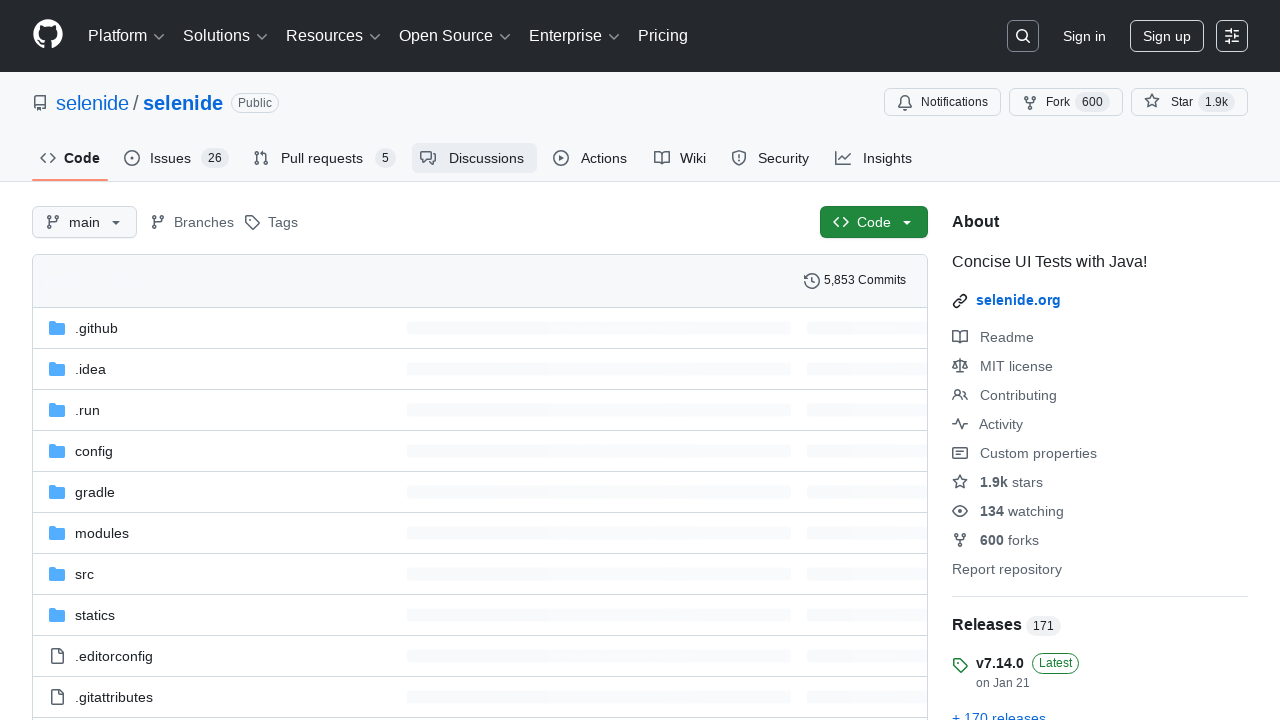

Repository page loaded and Issues tab is present
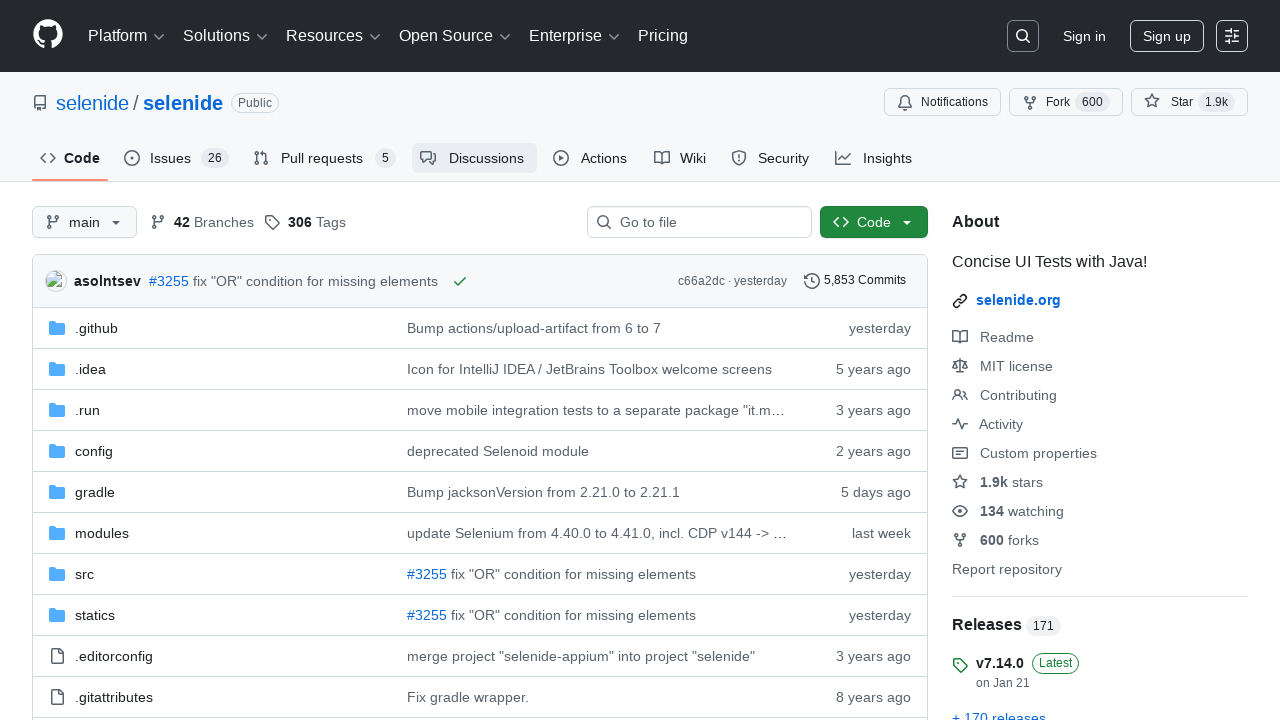

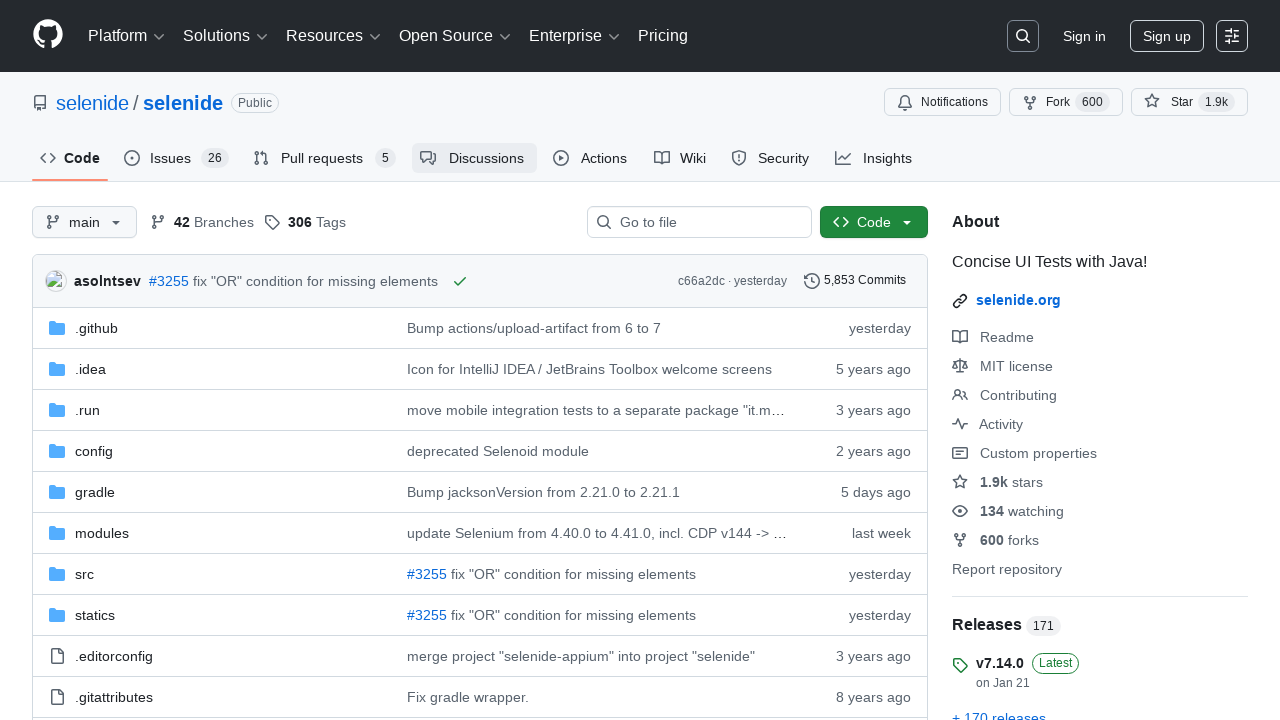